Clicks on the JavaScript Alerts link and verifies the page header

Starting URL: https://the-internet.herokuapp.com/

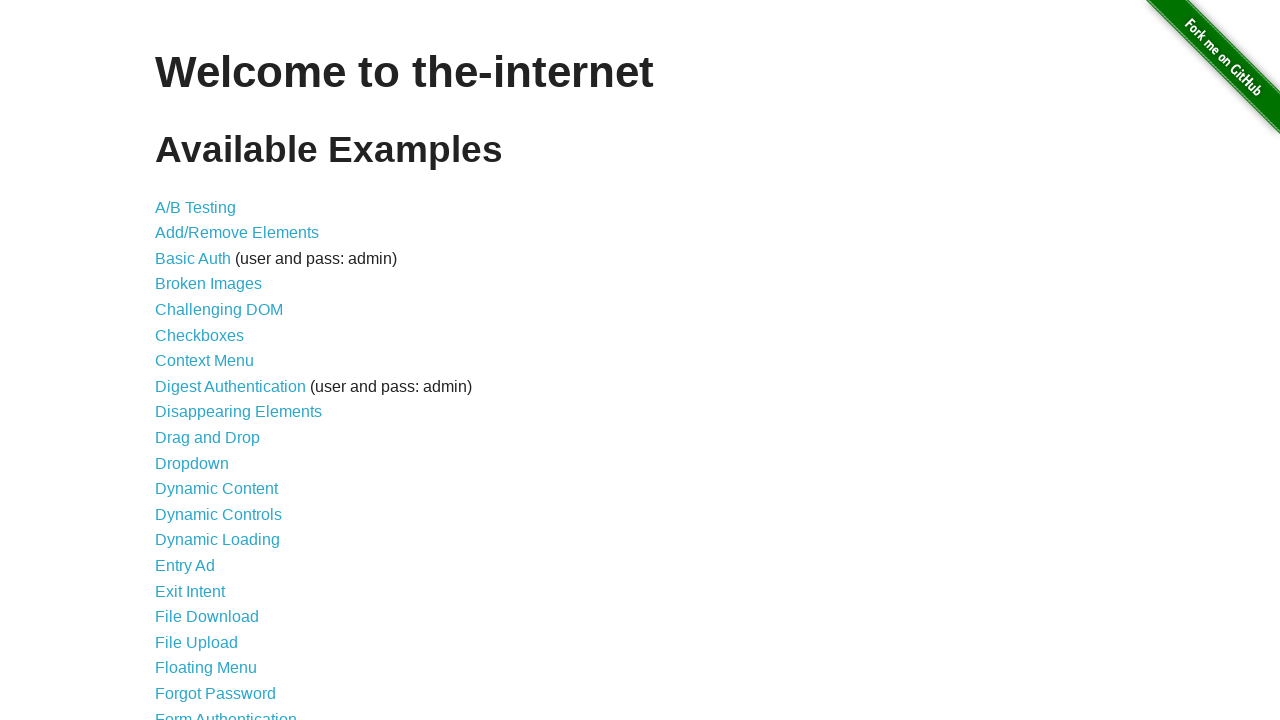

Clicked on JavaScript Alerts link at (214, 361) on text=JavaScript Alerts
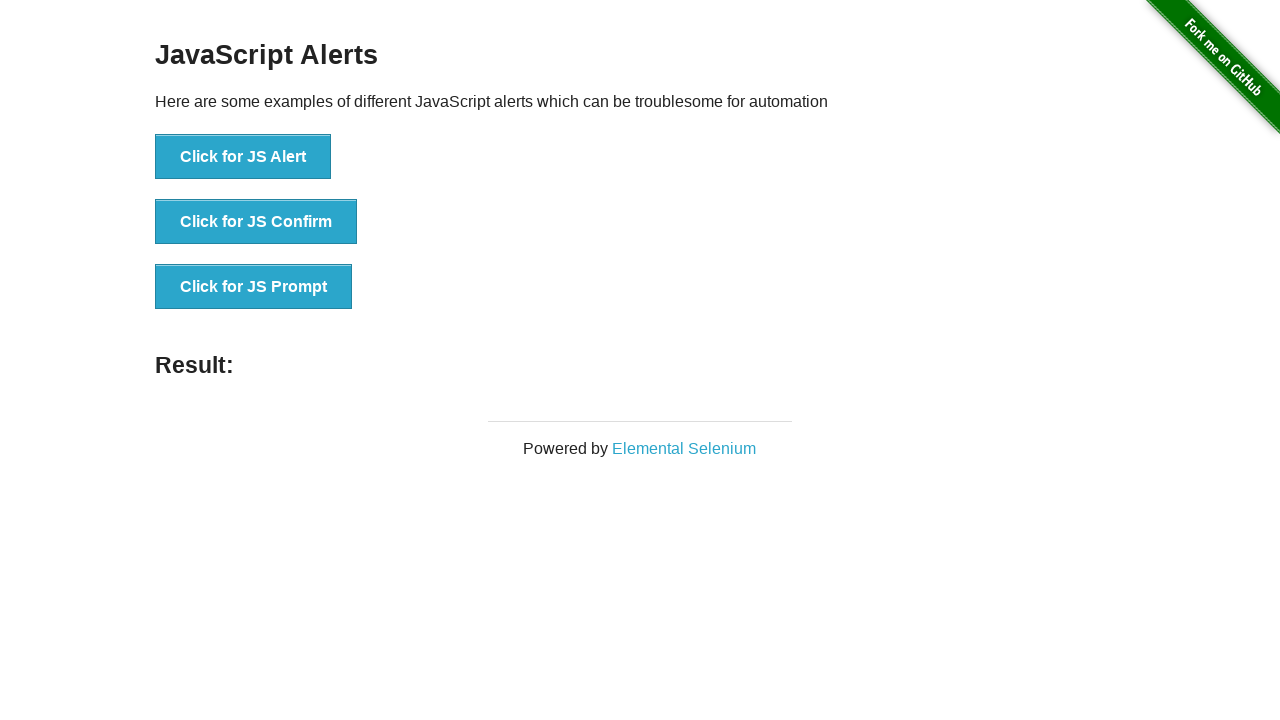

Retrieved header text content
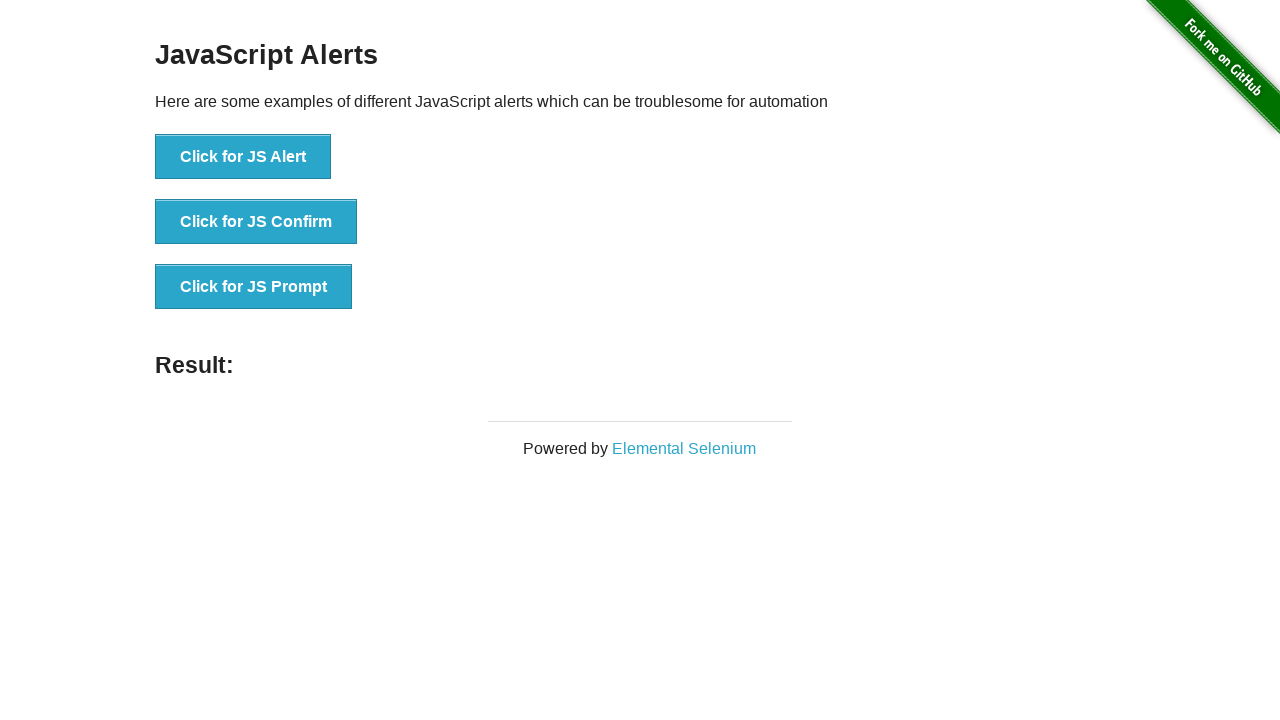

Verified page header displays 'JavaScript Alerts'
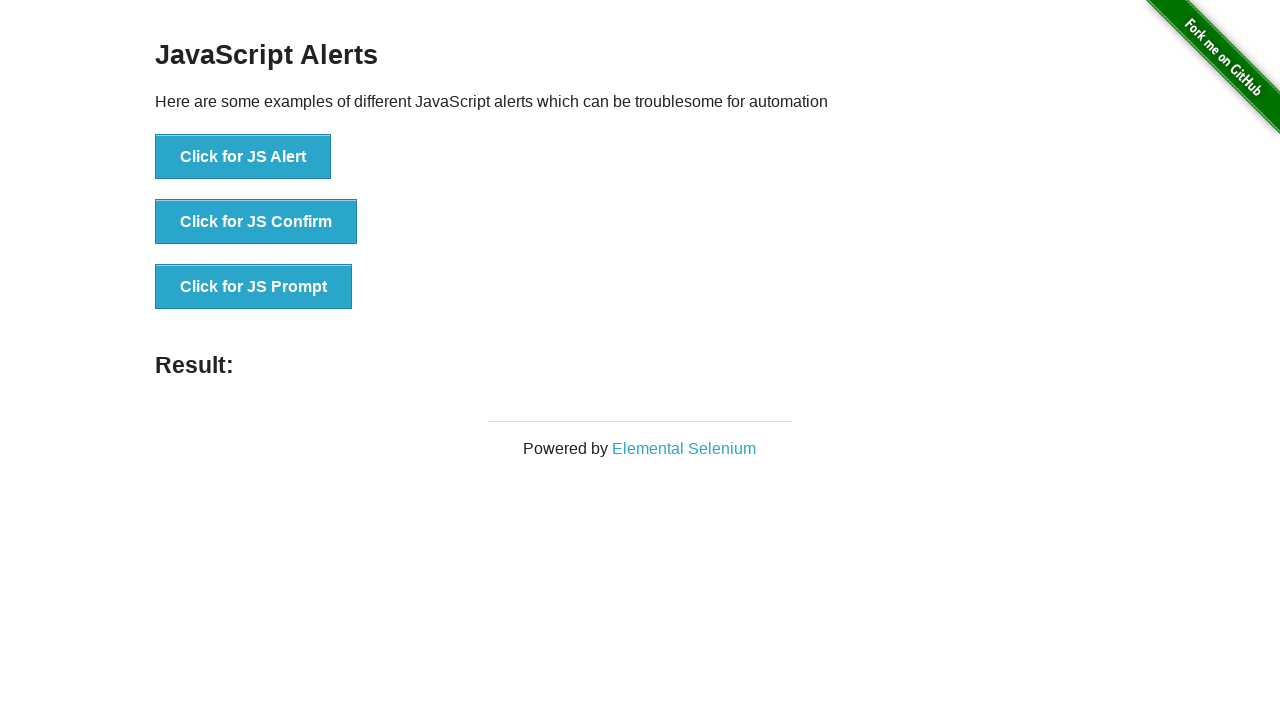

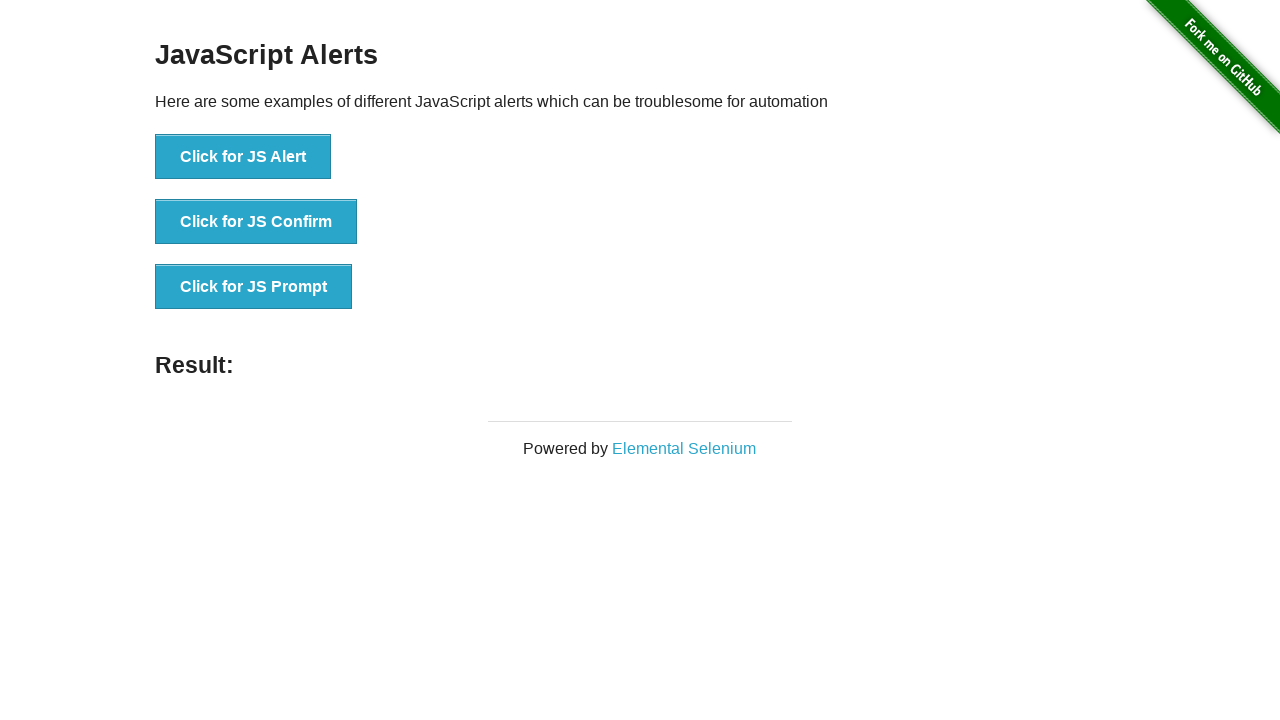